Navigates to an iframe practice page and switches to the iframe context to interact with the TinyMCE editor

Starting URL: https://practice.cydeo.com/iframe

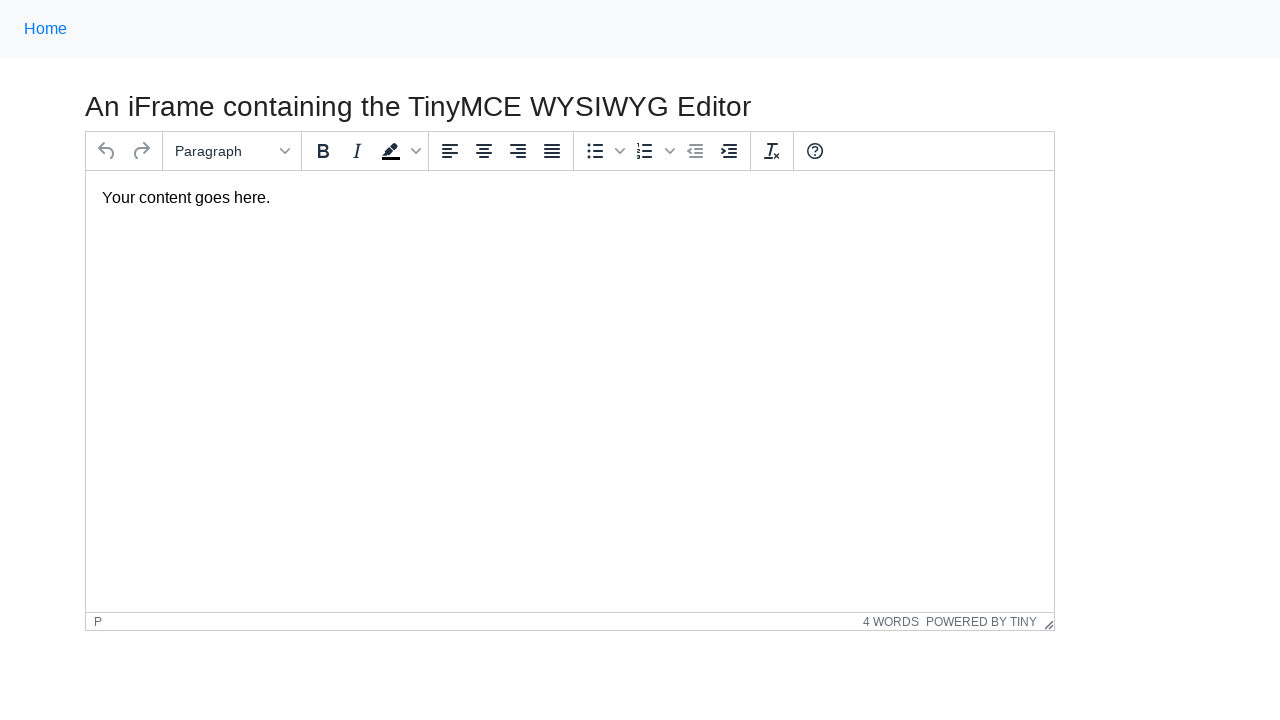

Navigated to iframe practice page
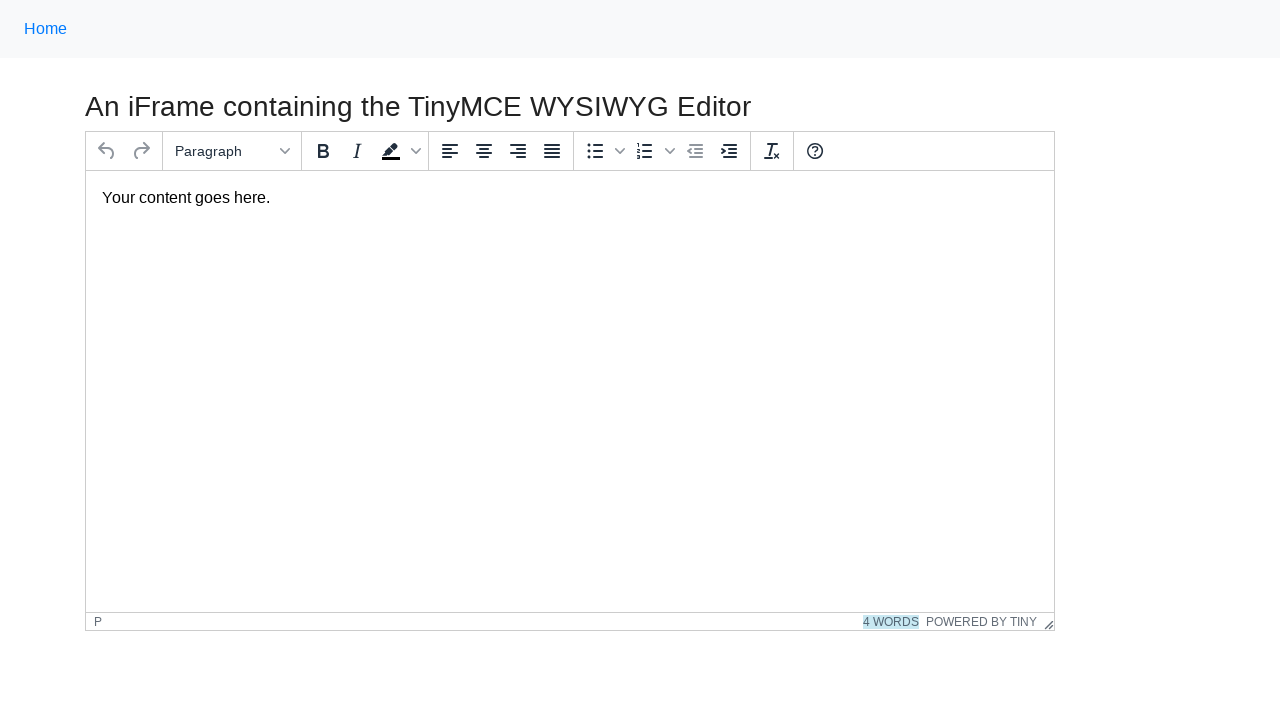

Located iframe containing TinyMCE editor
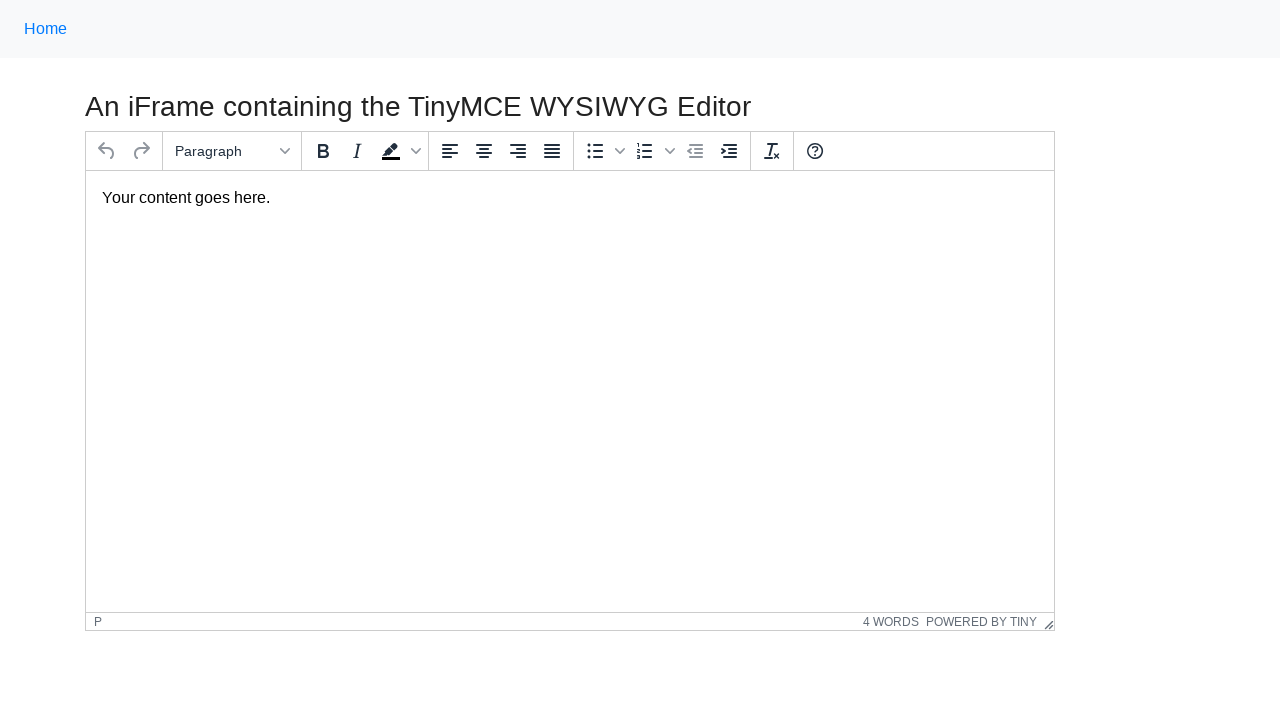

Switched context to TinyMCE iframe for interaction
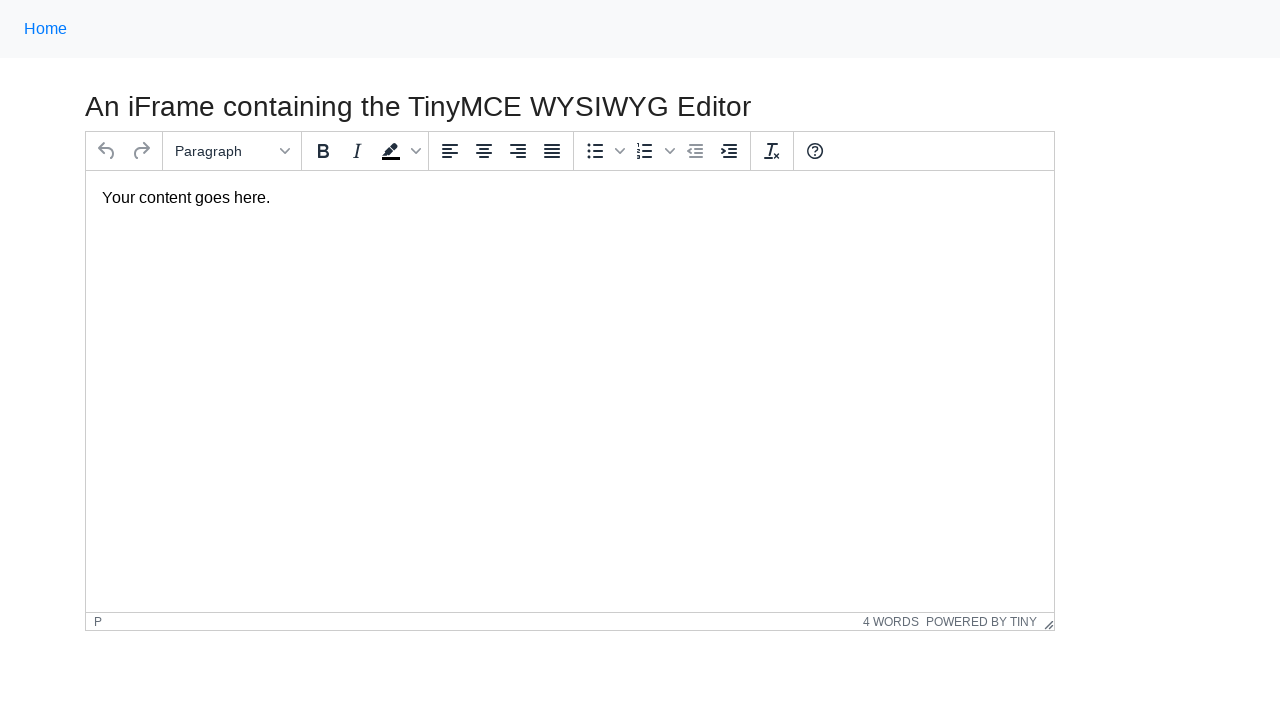

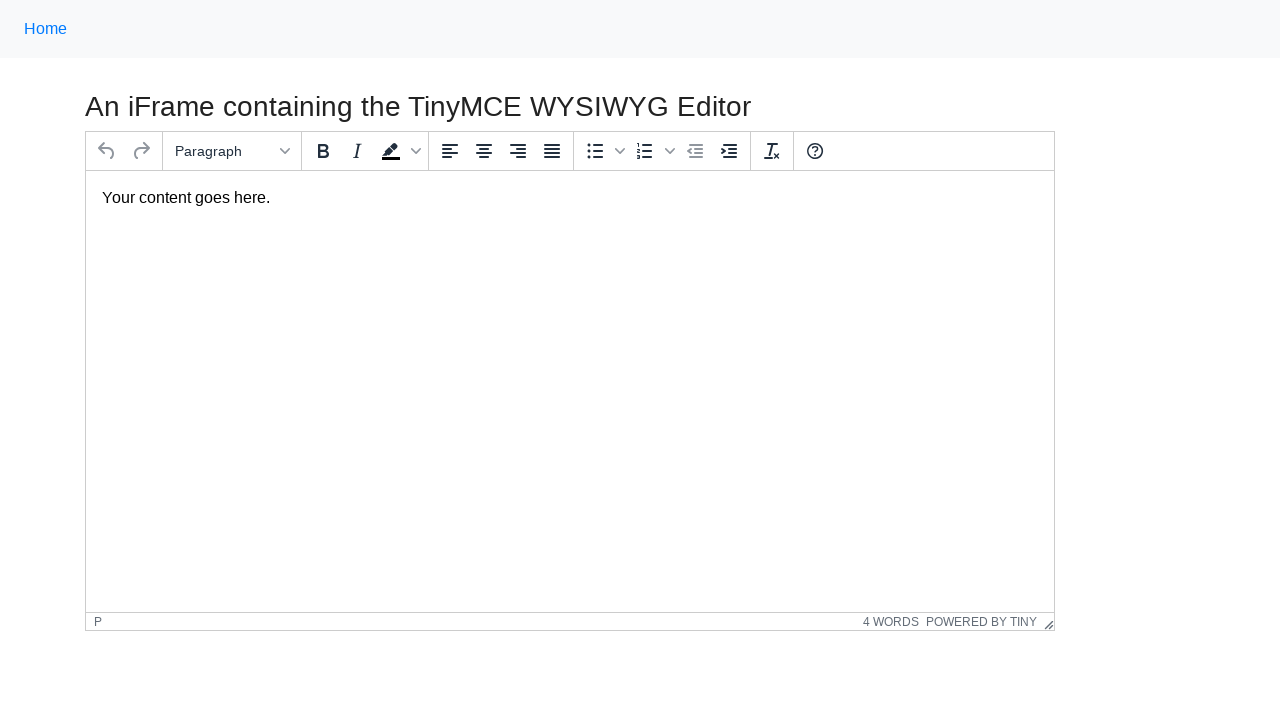